Tests a student registration form by filling out all fields including name, email, gender, phone, date of birth, subjects, hobbies, file upload, address, and state/city dropdowns, then verifies the submitted data in a confirmation table.

Starting URL: https://demoqa.com/automation-practice-form

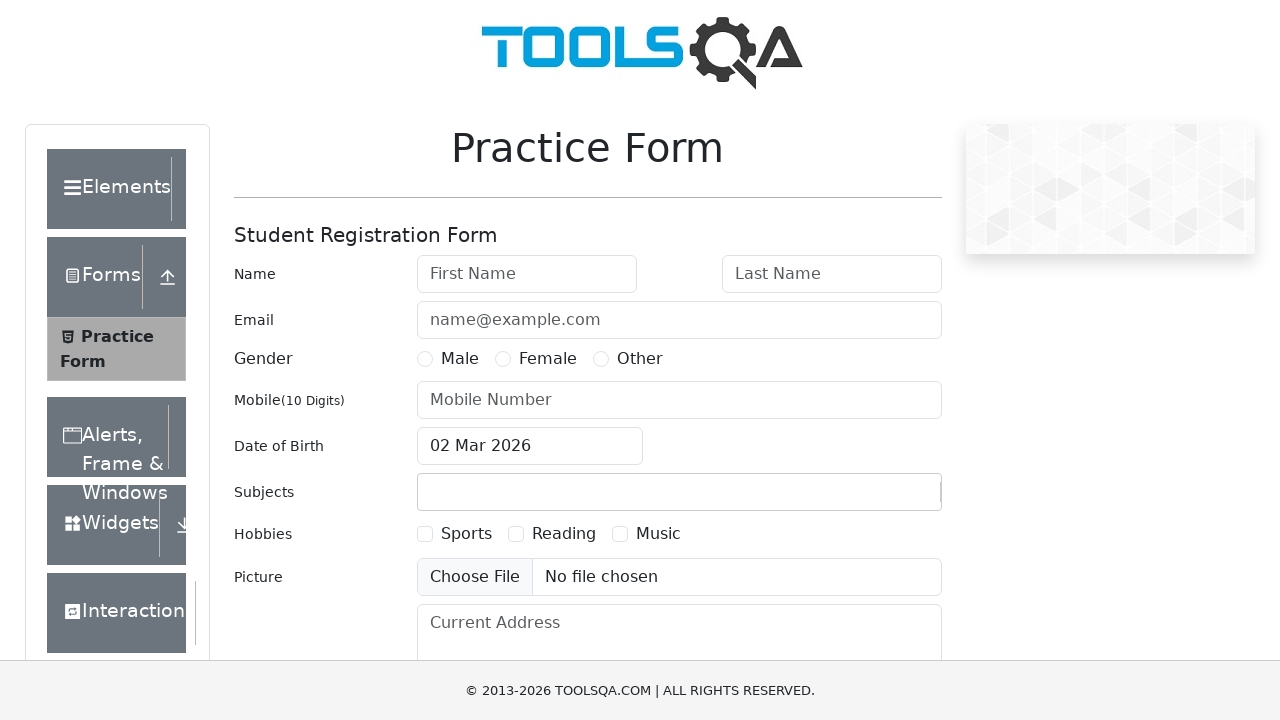

Removed footer element
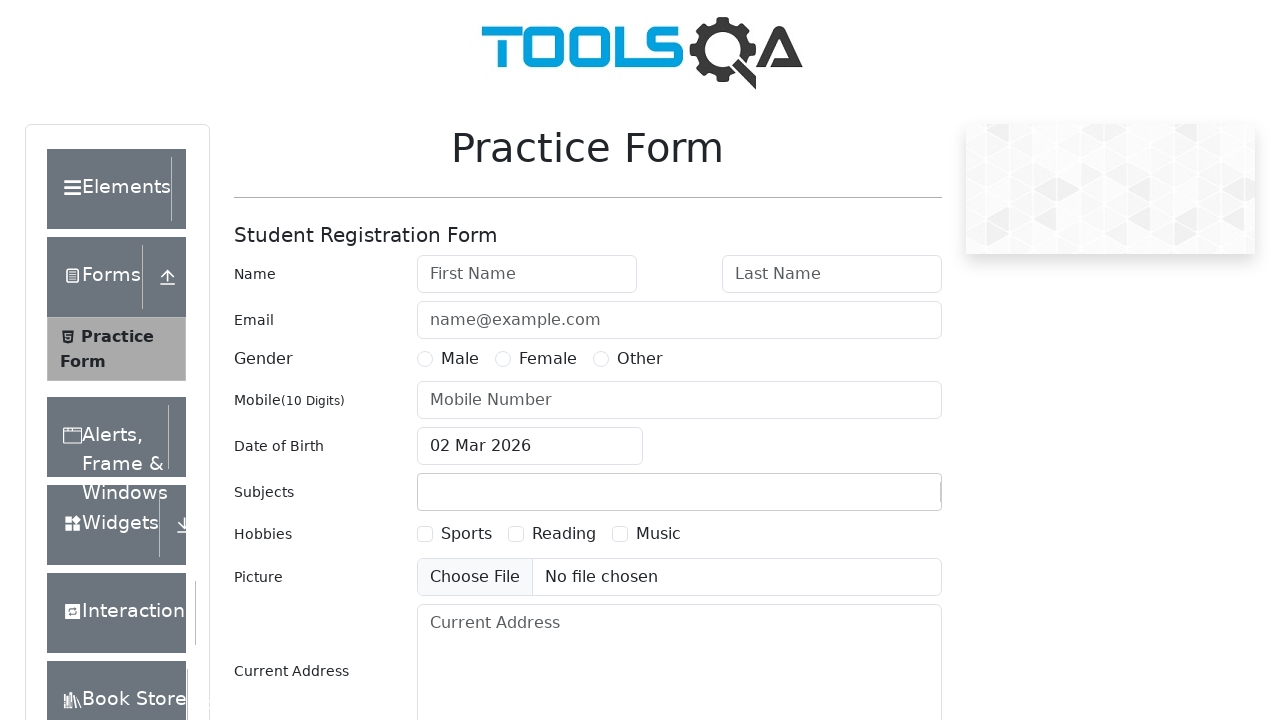

Removed fixed banner element
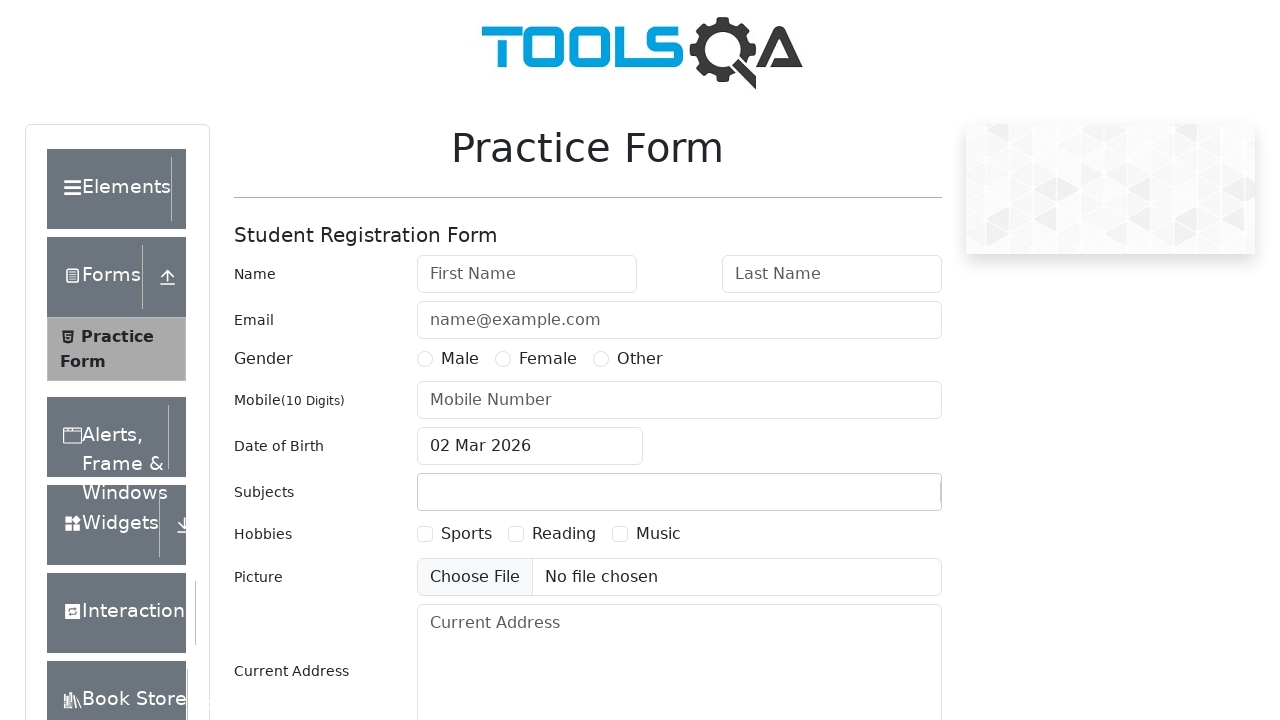

Filled first name field with 'Alexandra' on #firstName
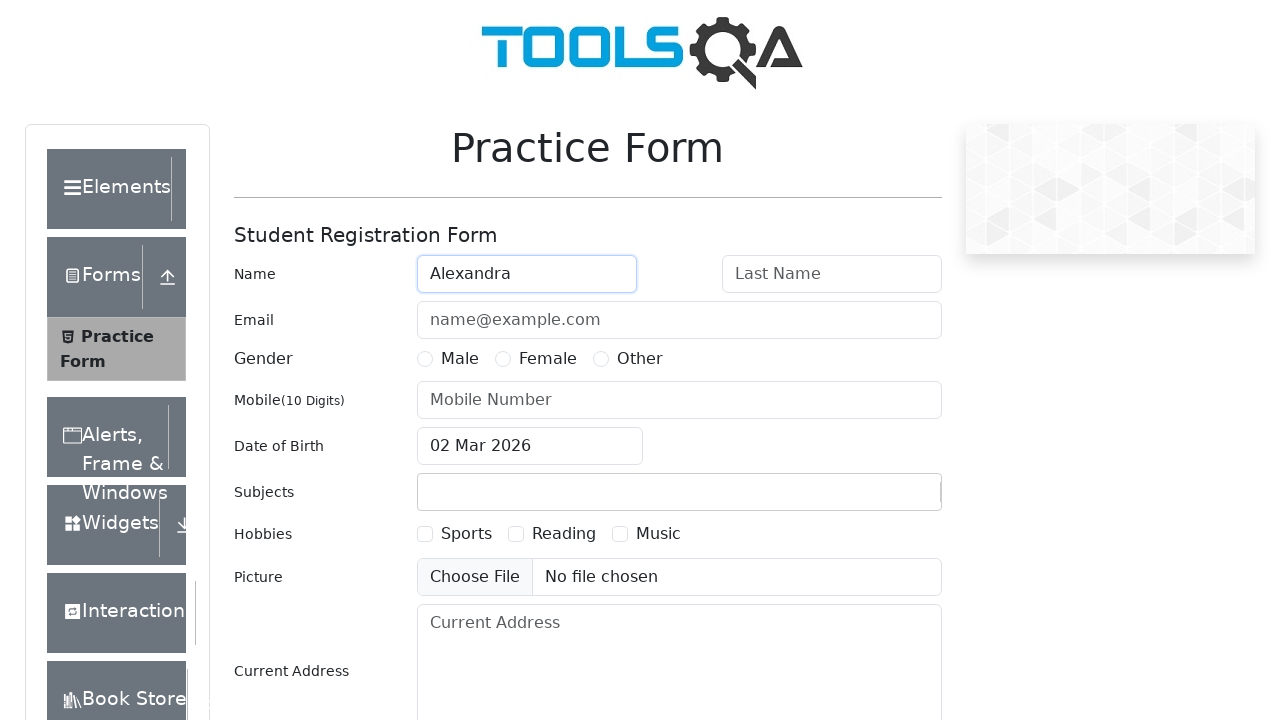

Filled last name field with 'Zabnenkova' on #lastName
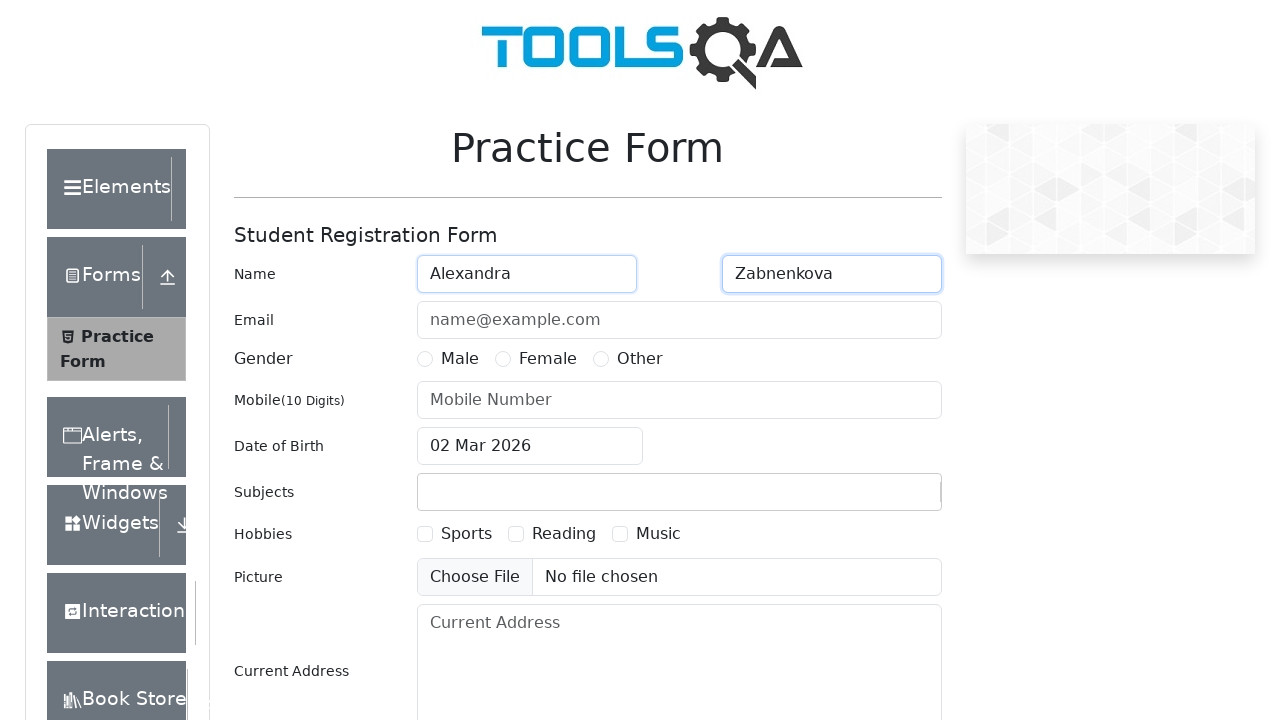

Filled email field with 'novalserg@soap.ru' on #userEmail
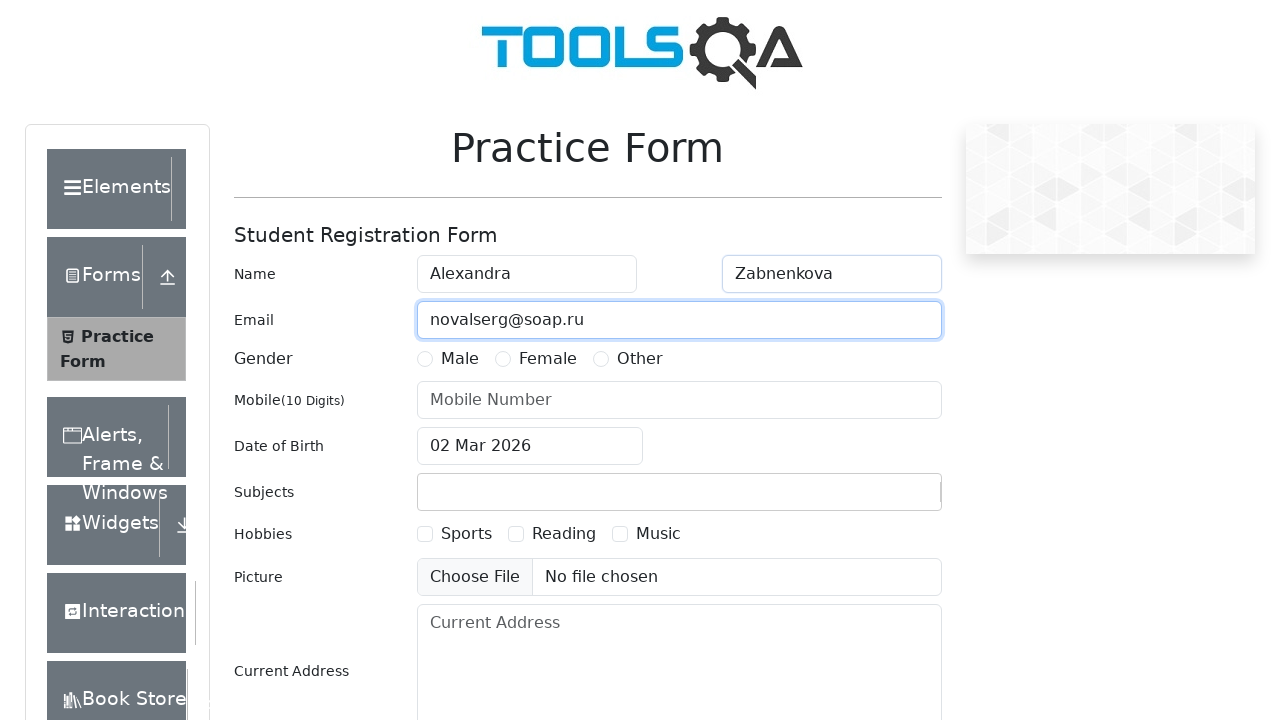

Selected Female gender option at (548, 359) on #genterWrapper label >> internal:has-text="Female"i >> nth=0
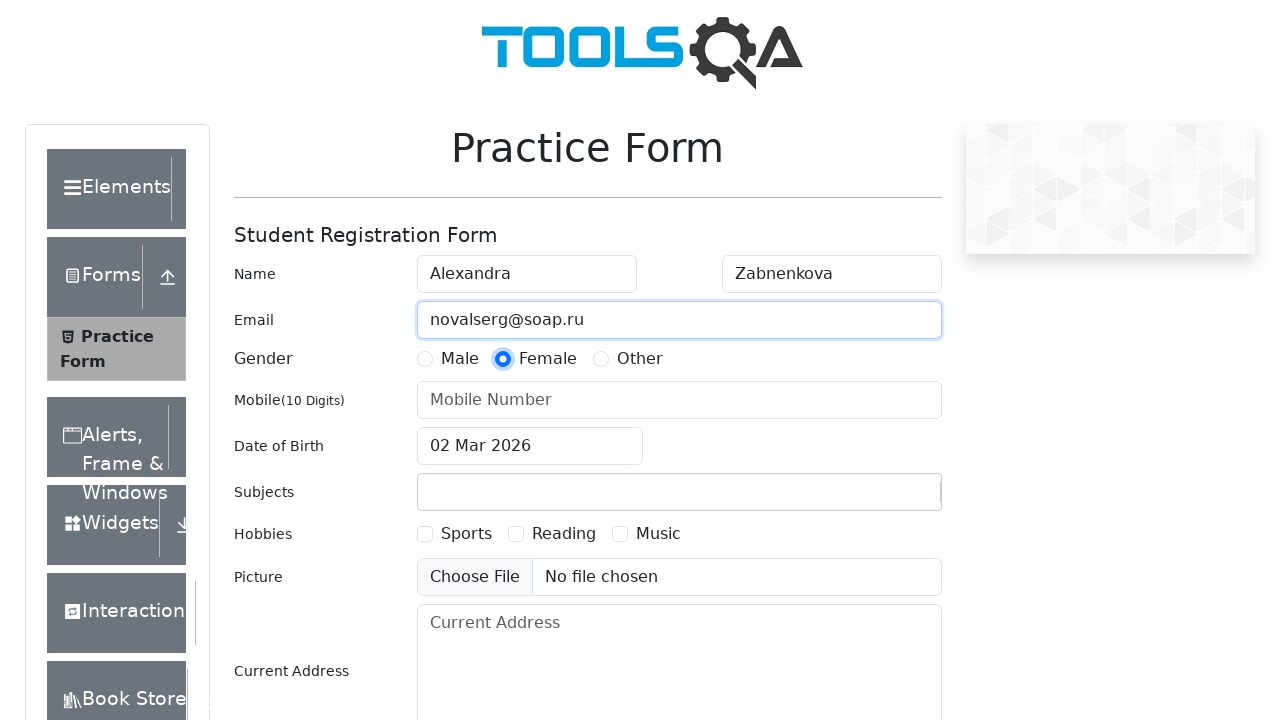

Filled phone number field with '9031234567' on #userNumber
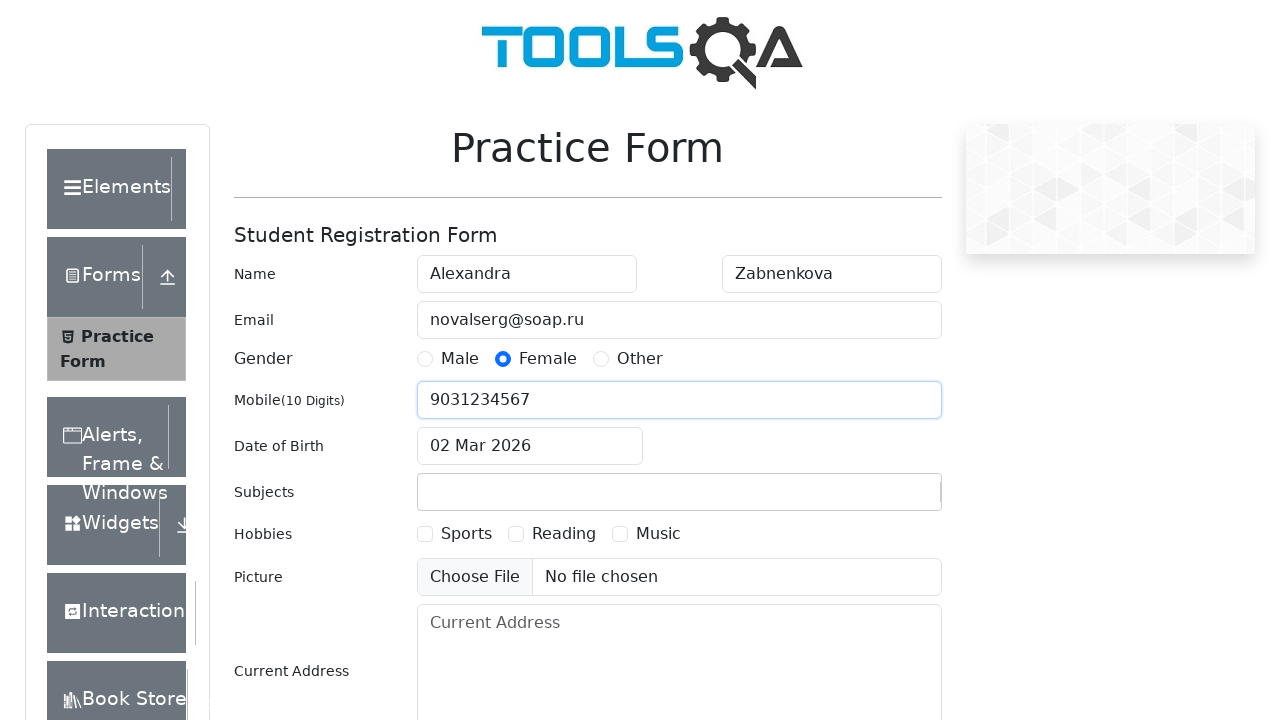

Clicked date of birth input to open calendar at (530, 446) on #dateOfBirthInput
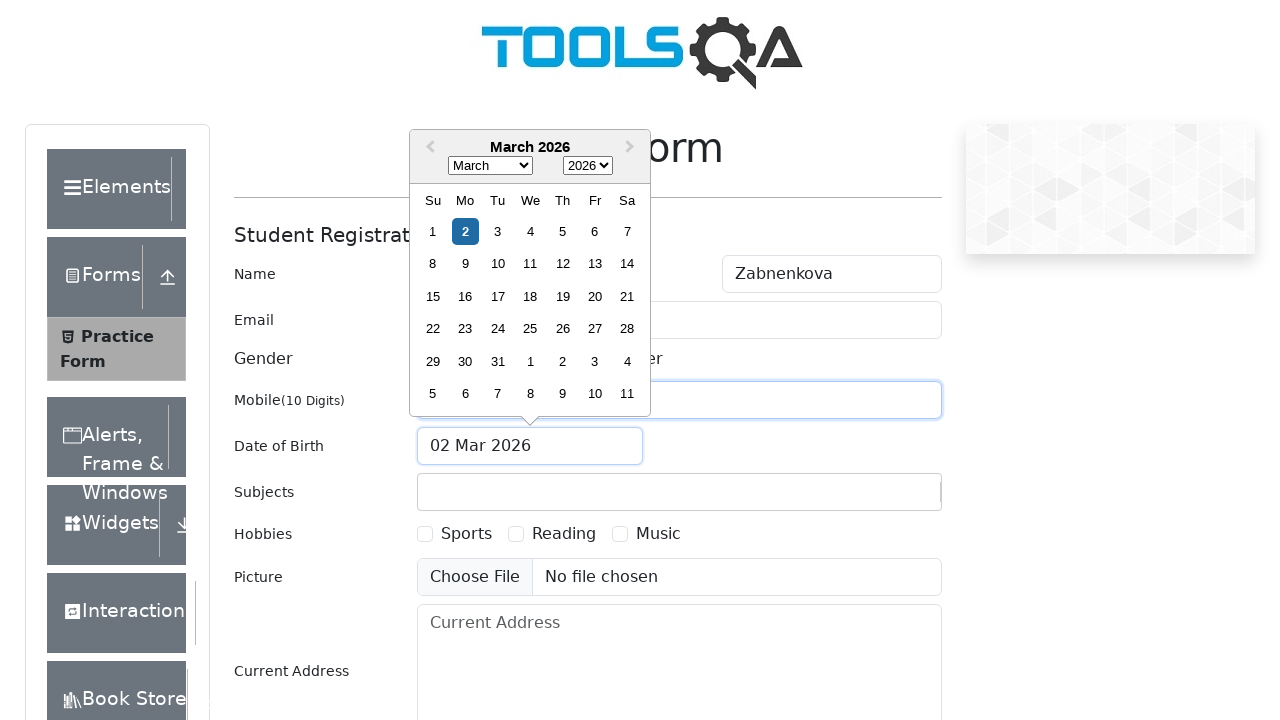

Selected December in date picker month dropdown on .react-datepicker__month-select
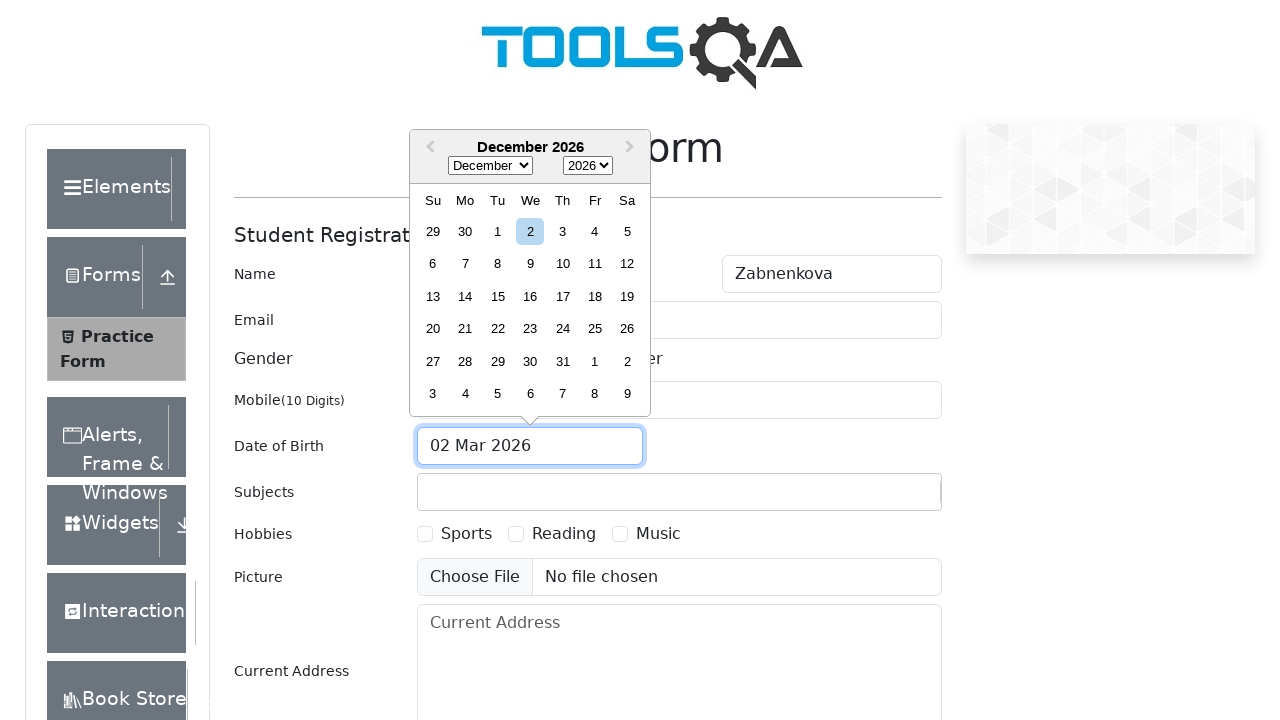

Selected 2000 in date picker year dropdown on .react-datepicker__year-select
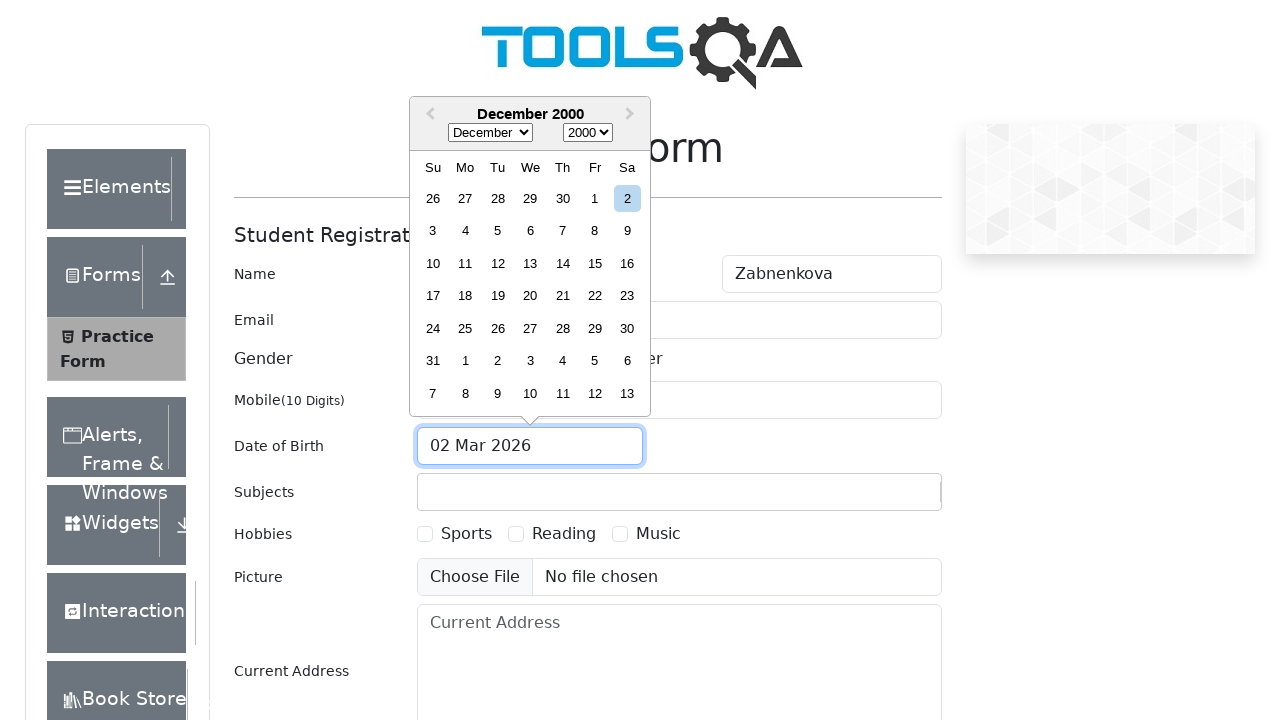

Selected day 31 in date picker at (433, 361) on .react-datepicker__day--031:not(.react-datepicker__day--outside-month)
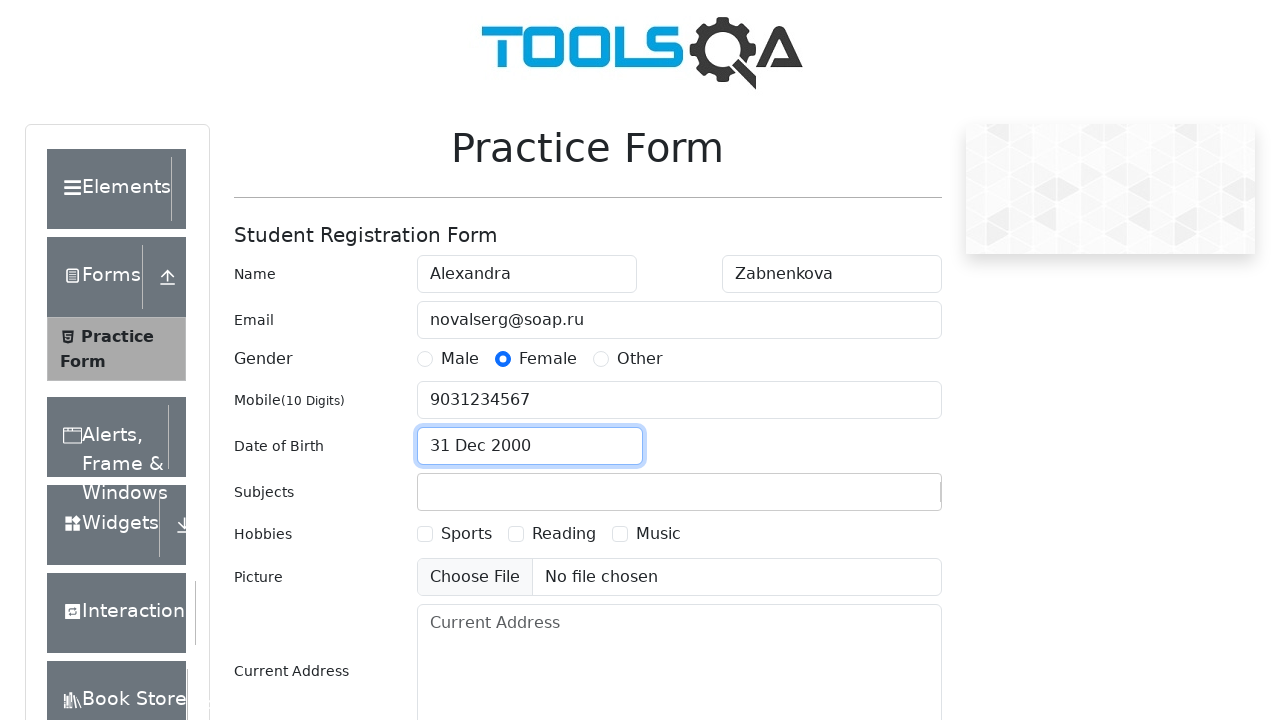

Typed 'Phy' in subjects input field on #subjectsInput
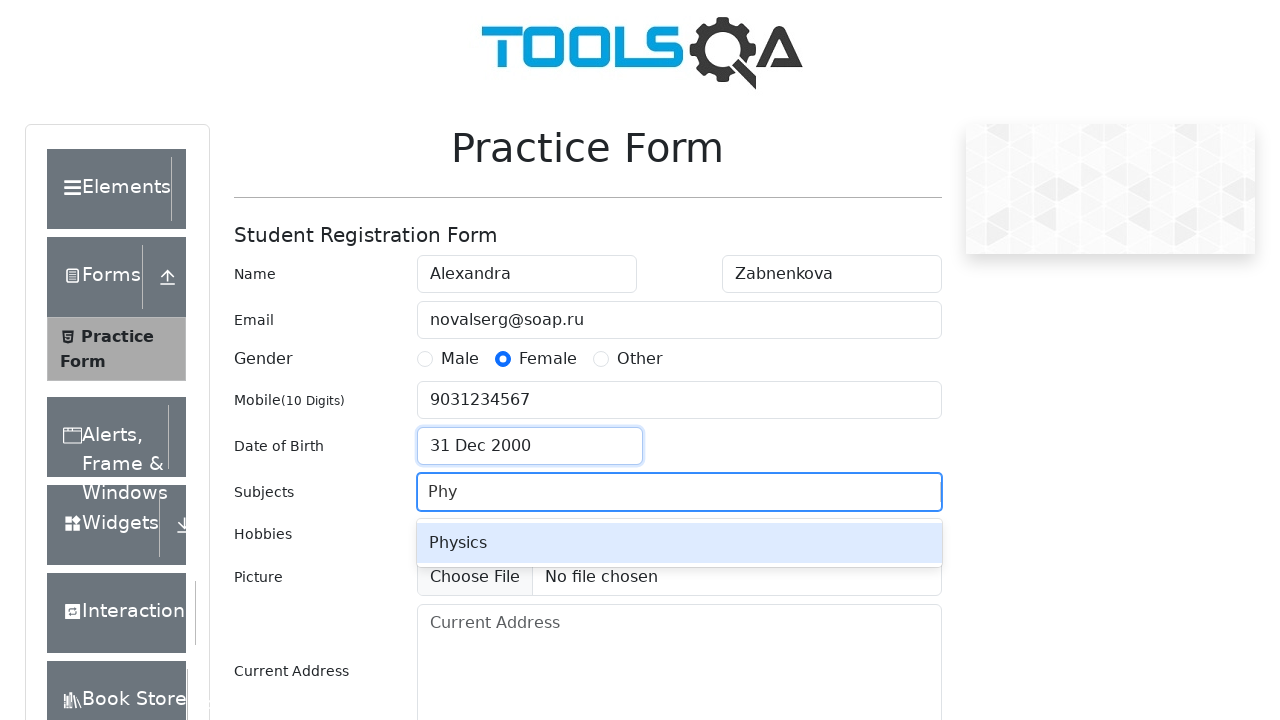

Selected Physics from autocomplete suggestions at (679, 543) on .subjects-auto-complete__option >> internal:has-text="Physics"i
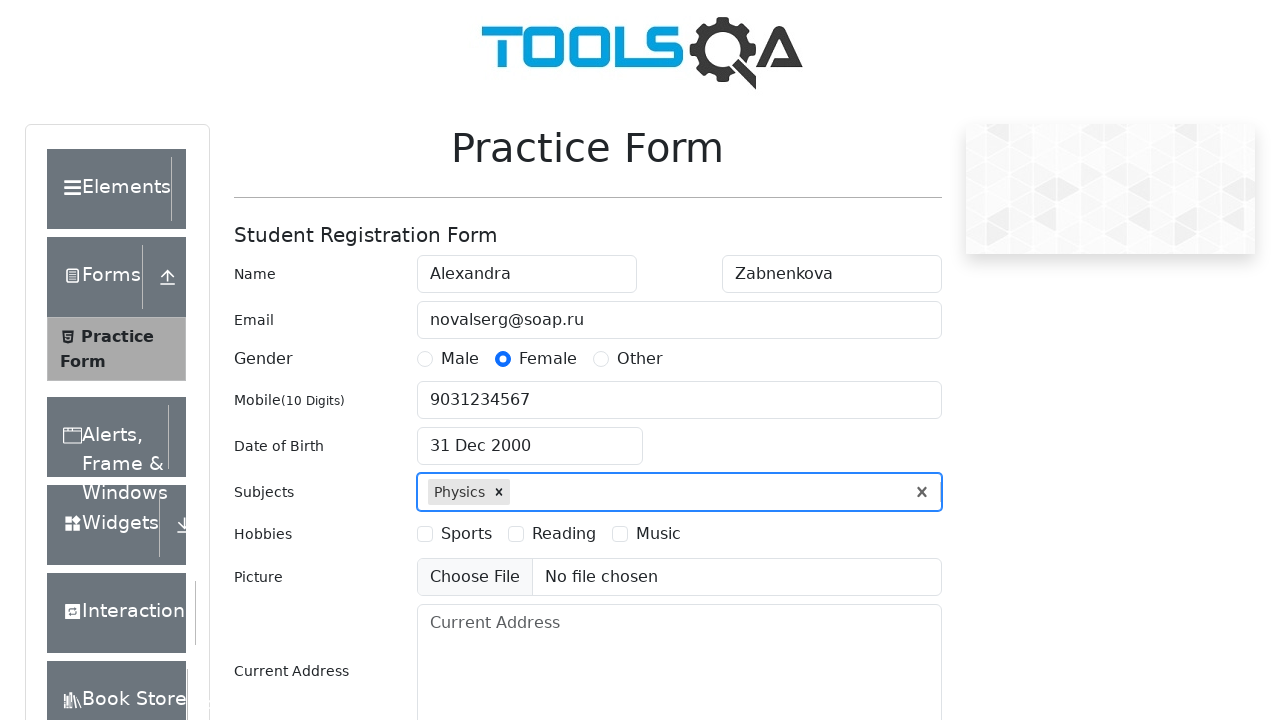

Selected Sports hobby checkbox at (466, 534) on #hobbiesWrapper label >> internal:has-text="Sports"i >> nth=0
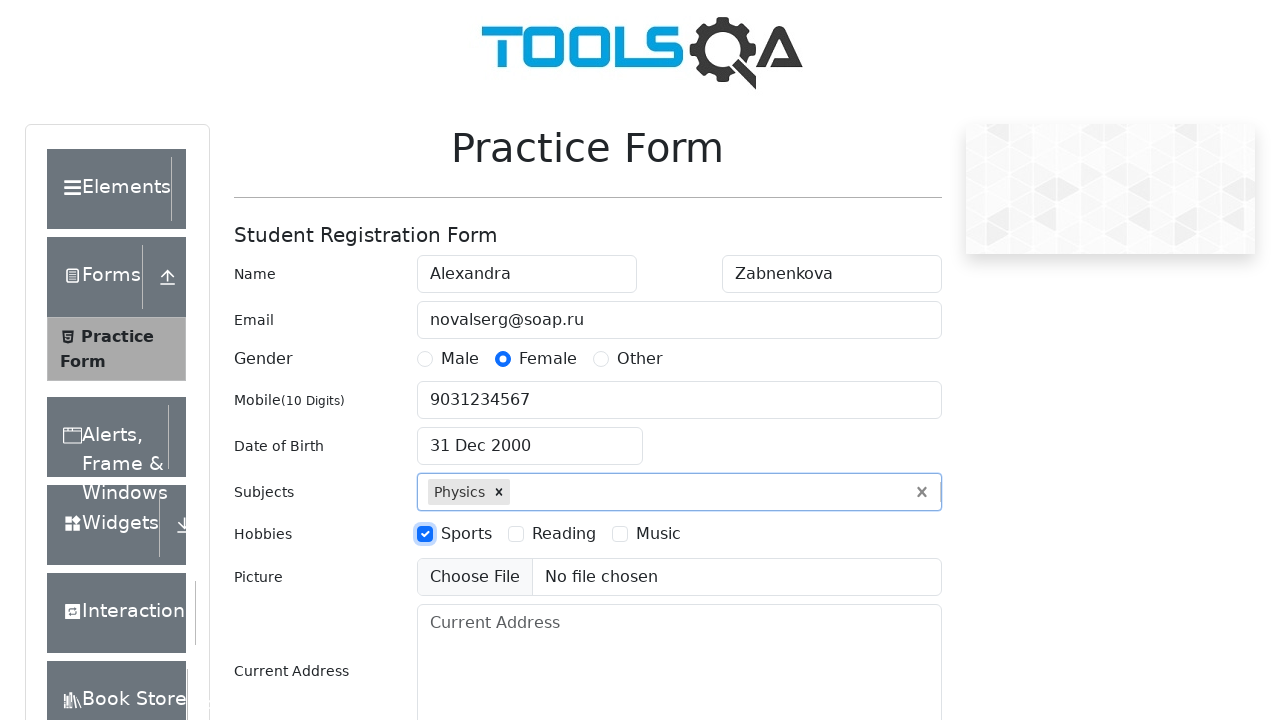

Selected Reading hobby checkbox at (564, 534) on #hobbiesWrapper label >> internal:has-text="Reading"i >> nth=0
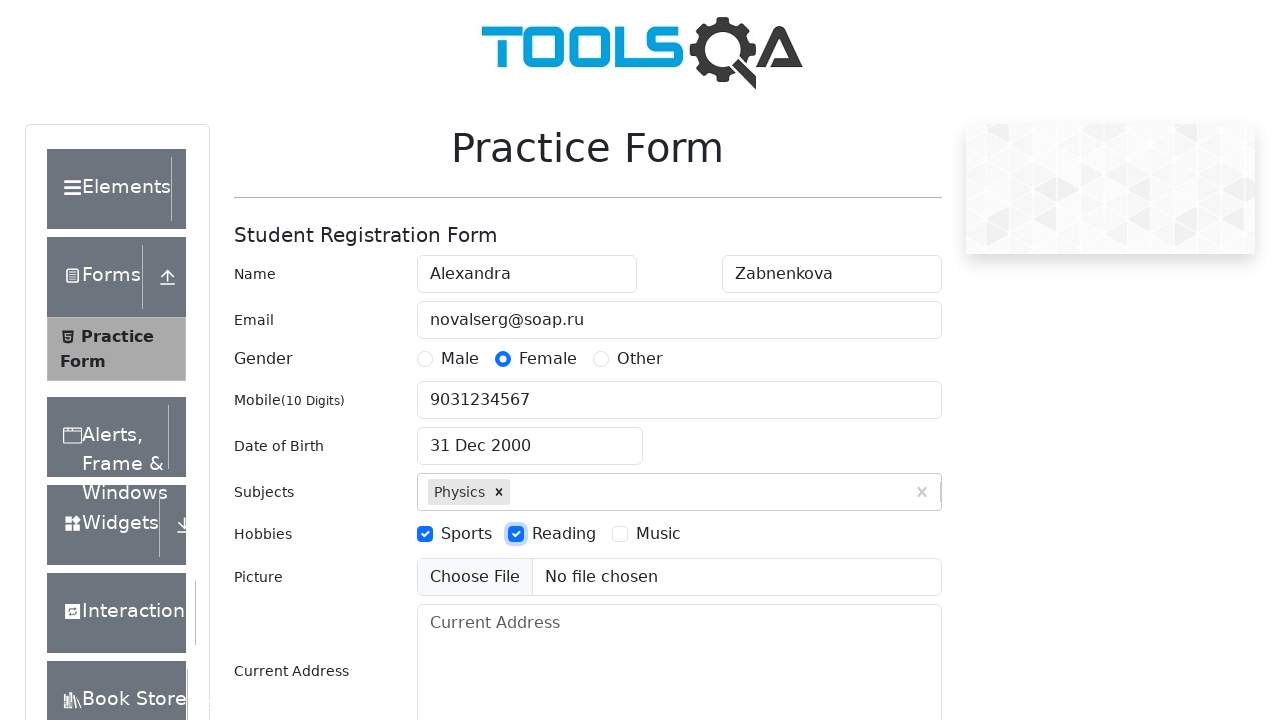

Selected Music hobby checkbox at (658, 534) on #hobbiesWrapper label >> internal:has-text="Music"i >> nth=0
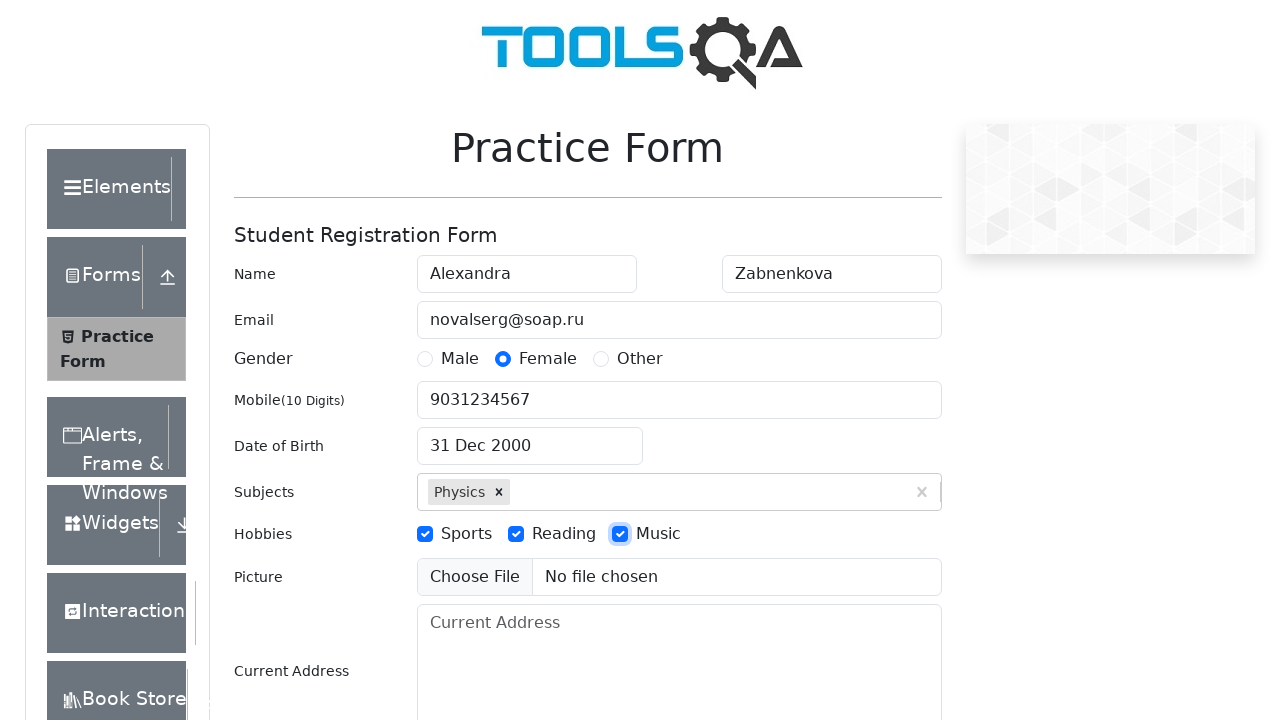

Filled current address field with 'Moscow, NY, UK' on #currentAddress
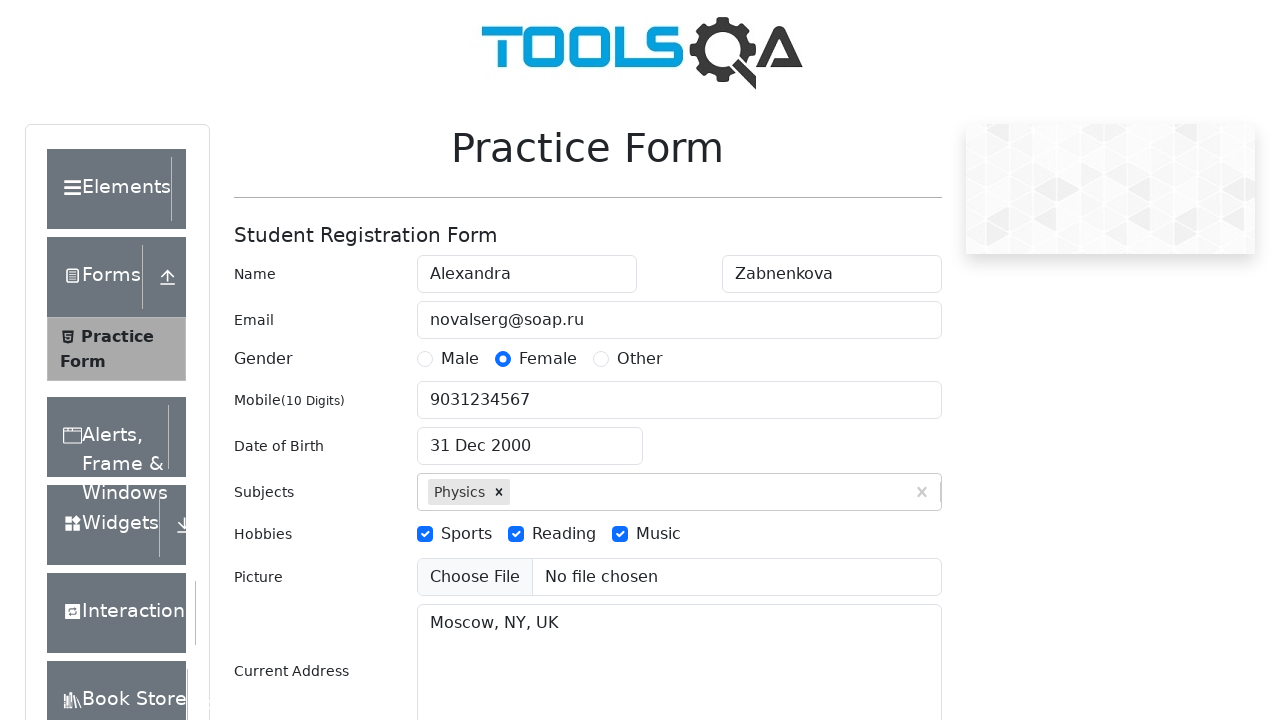

Scrolled state dropdown into view
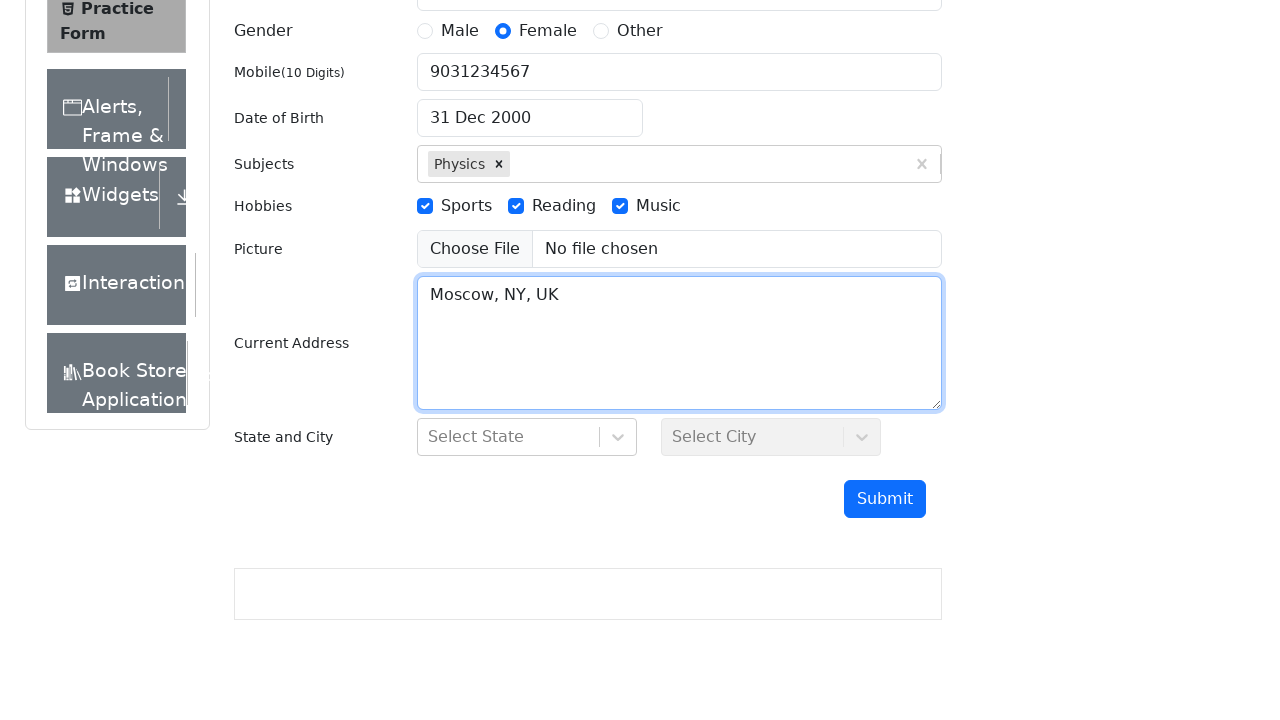

Clicked state dropdown to open options at (527, 437) on #state
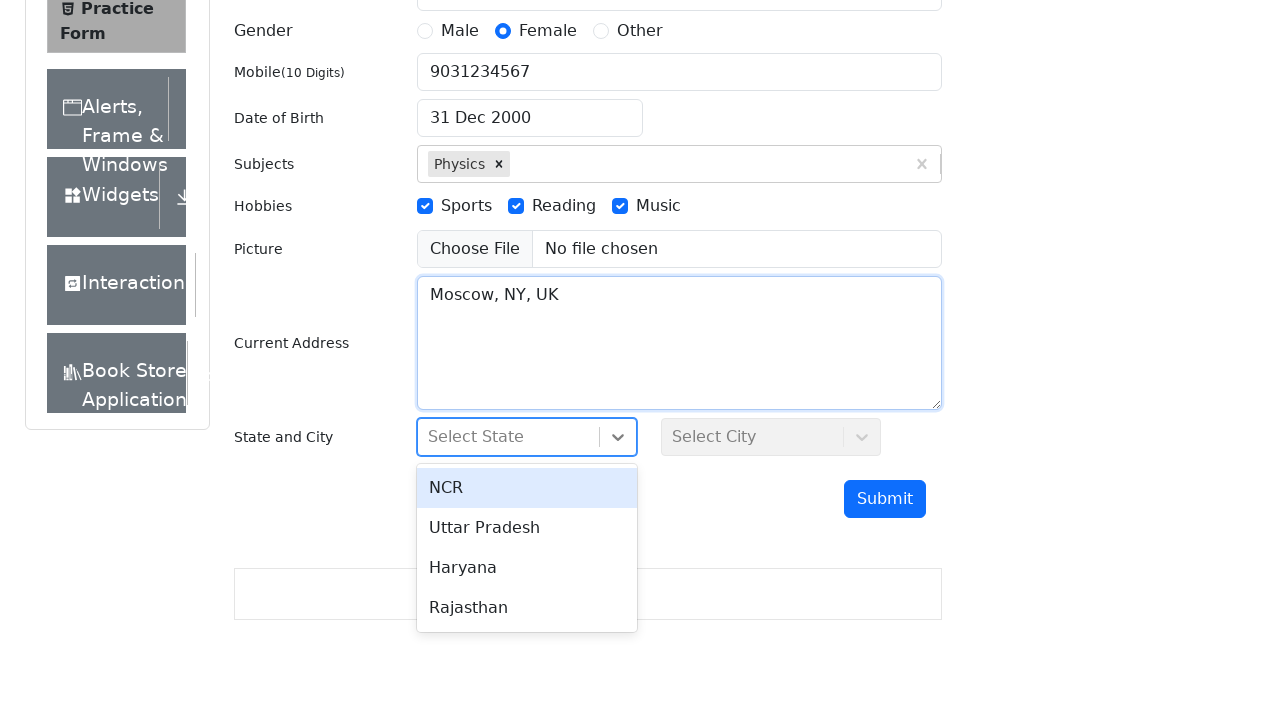

Selected Rajasthan from state dropdown at (527, 608) on div[class*='-option'] >> internal:has-text="Rajasthan"i
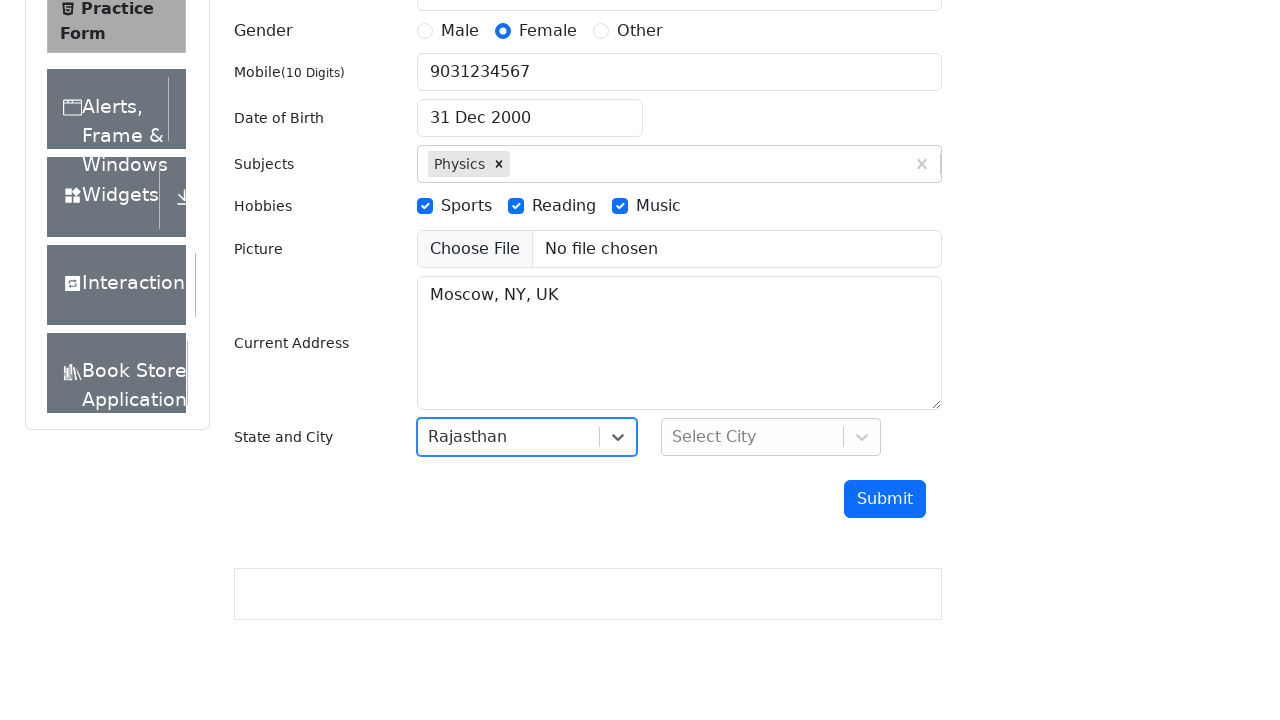

Scrolled city dropdown into view
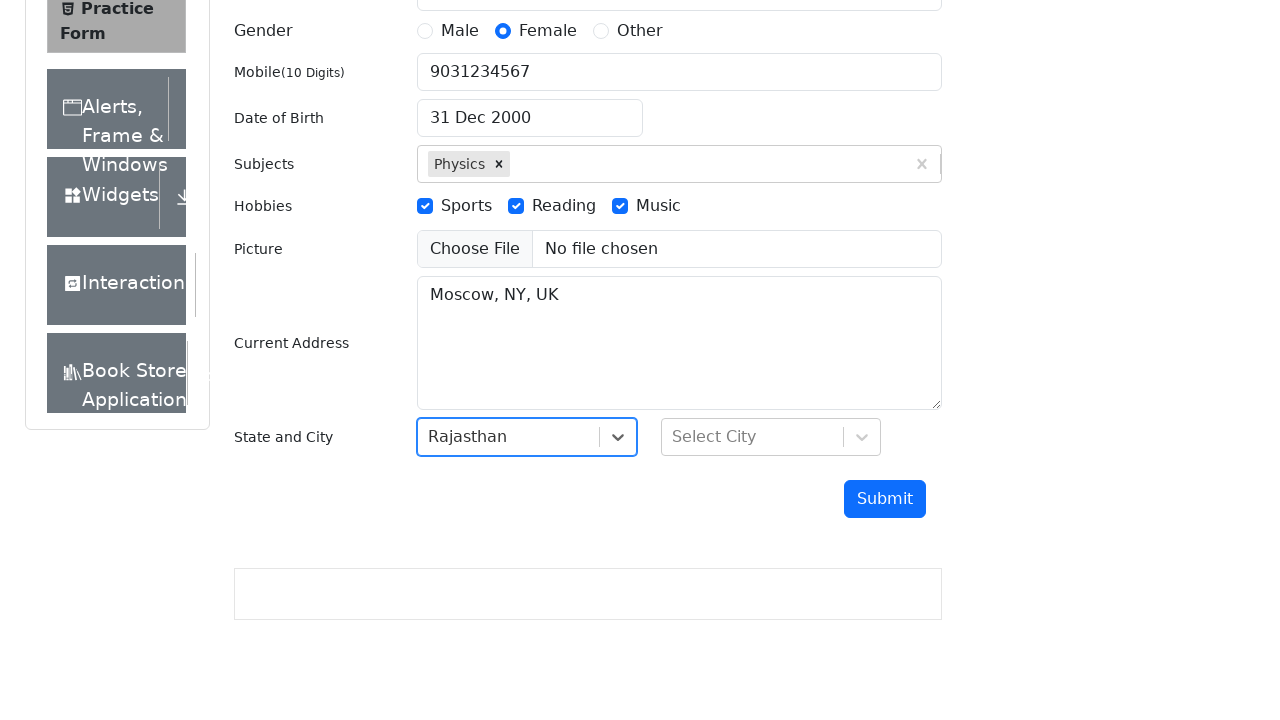

Clicked city dropdown to open options at (771, 437) on #city
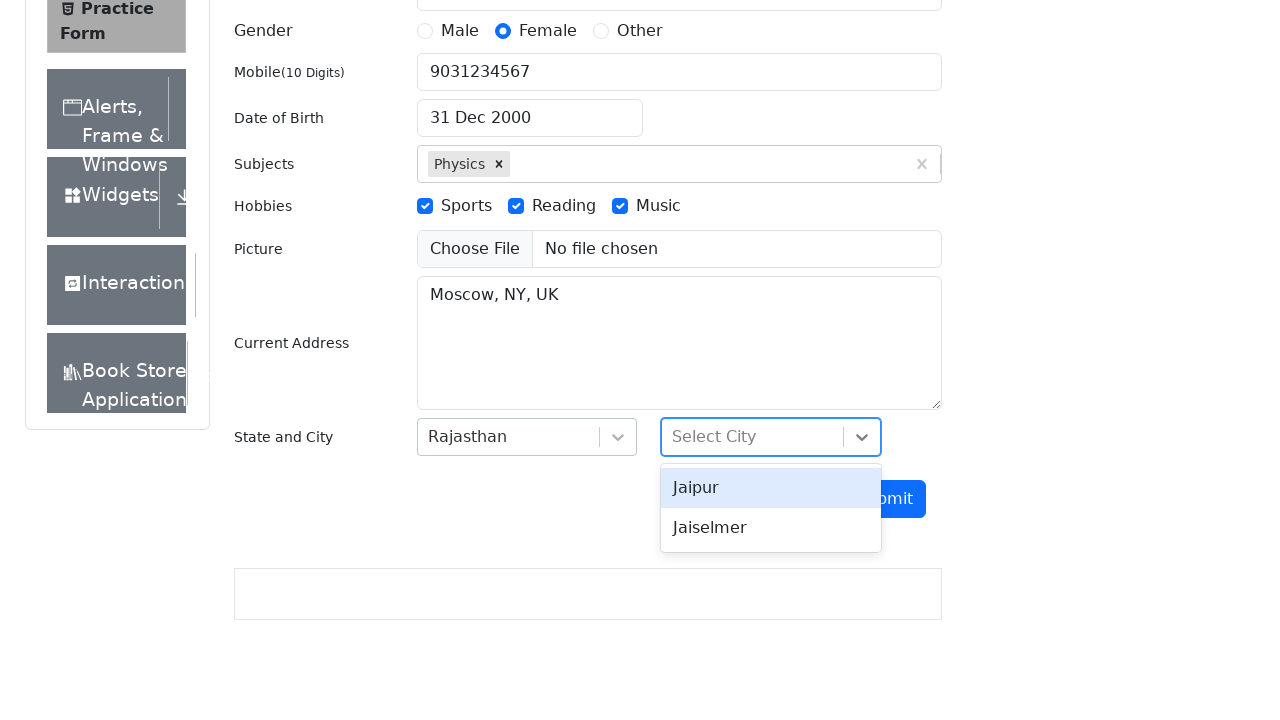

Selected Jaipur from city dropdown at (771, 488) on div[class*='-option'] >> internal:has-text="Jaipur"i
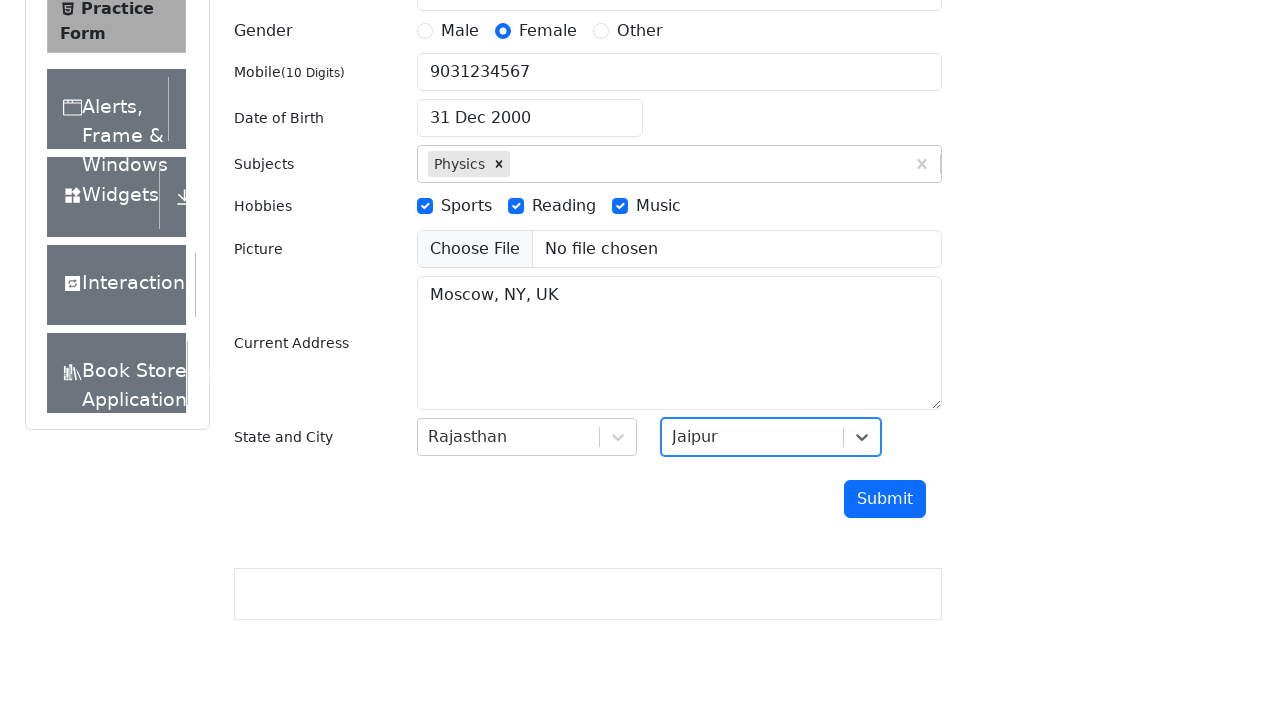

Clicked submit button to submit the form at (885, 499) on #submit
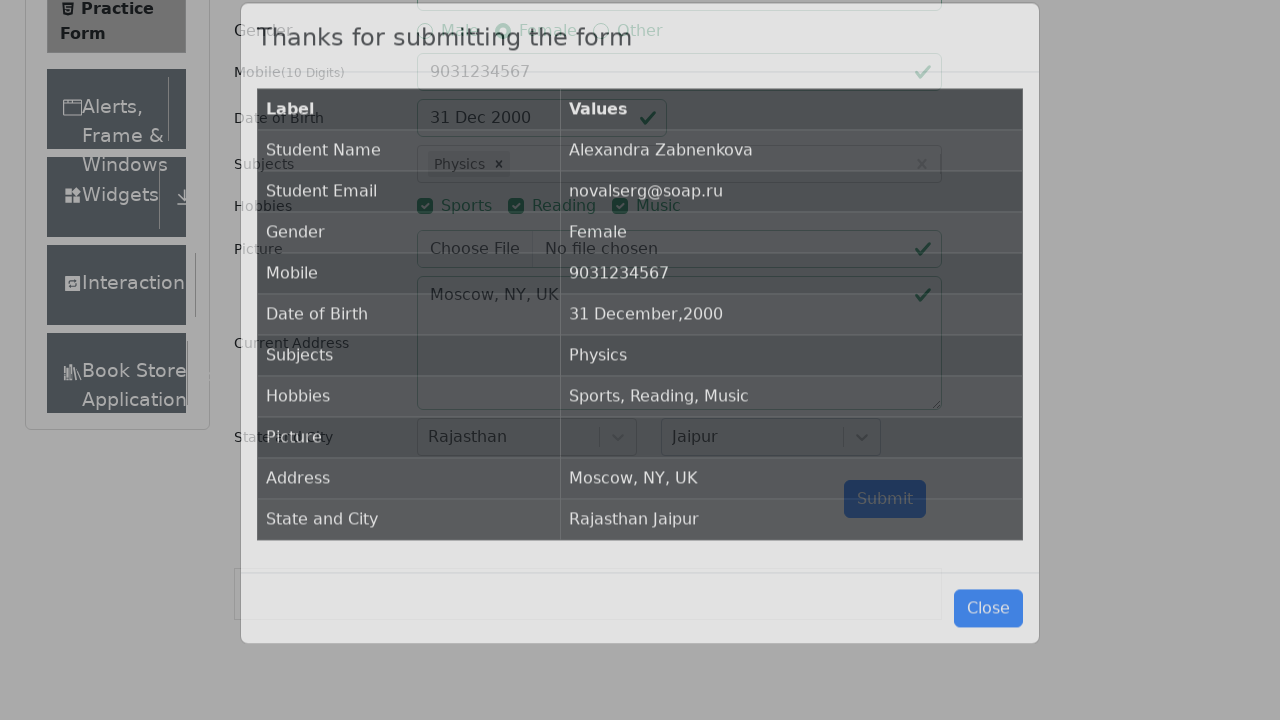

Confirmation table loaded with submitted data
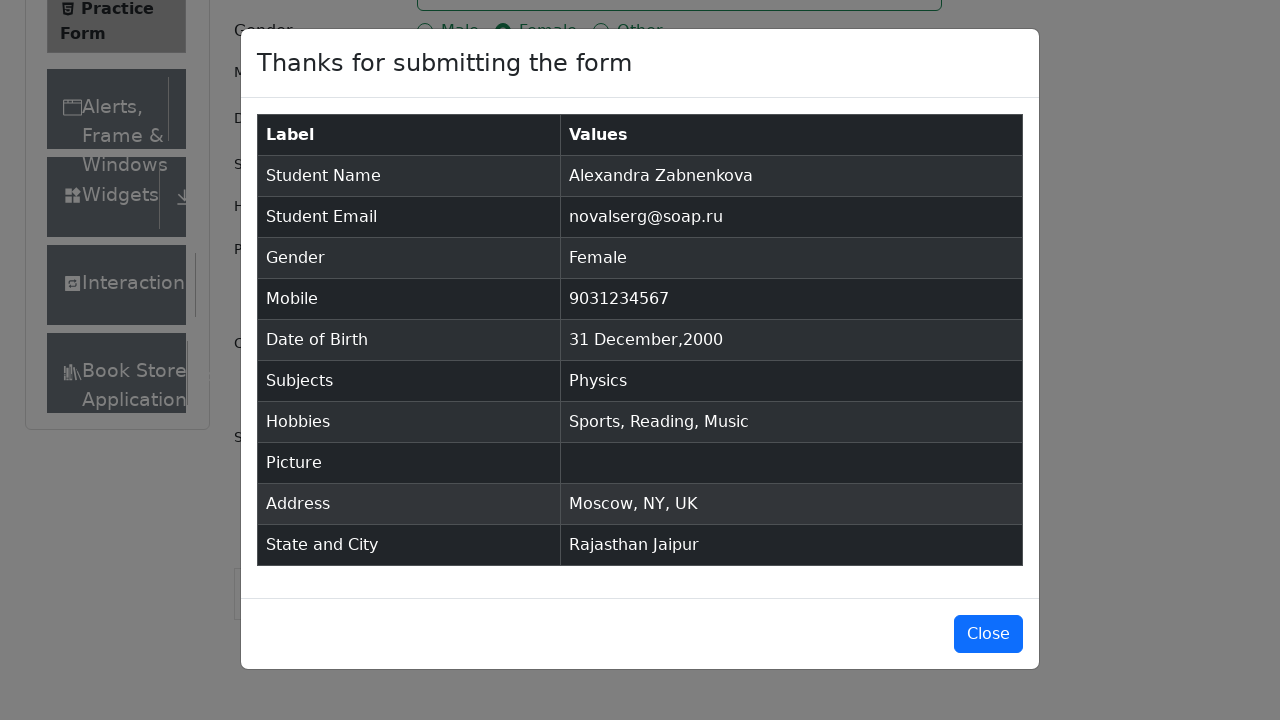

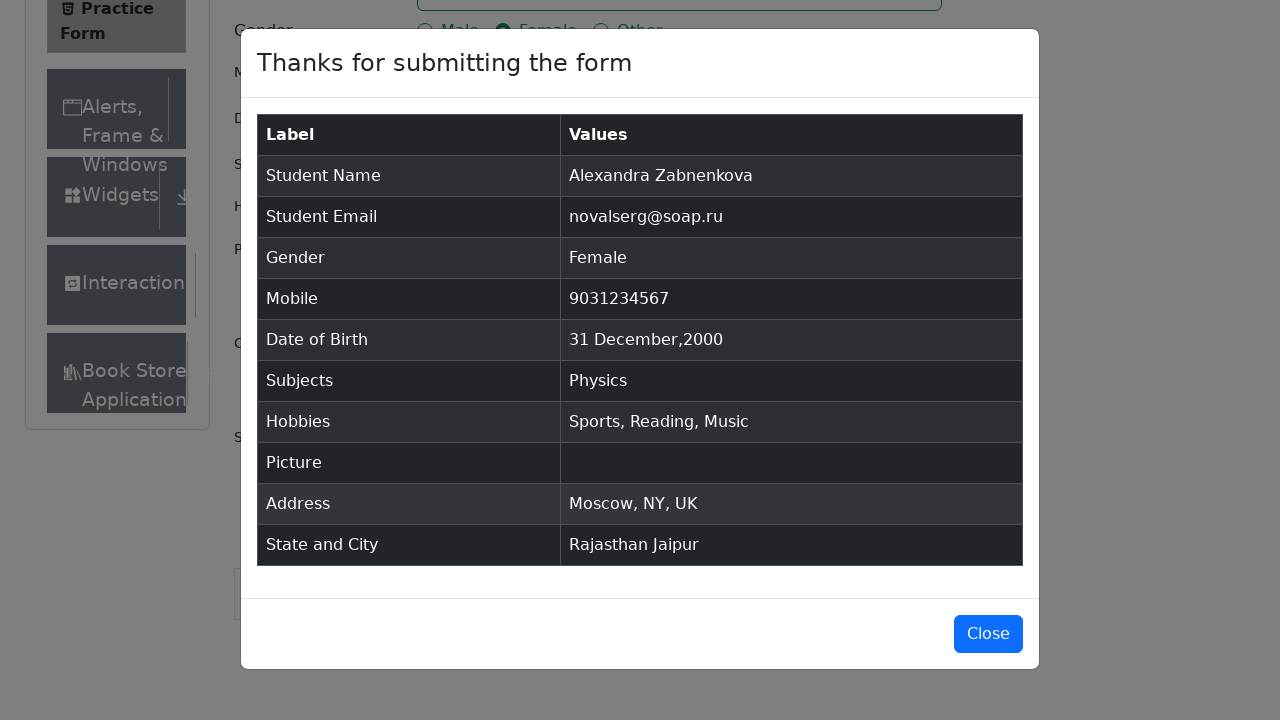